Tests drag and drop functionality by dragging element A to element B's position

Starting URL: https://the-internet.herokuapp.com/

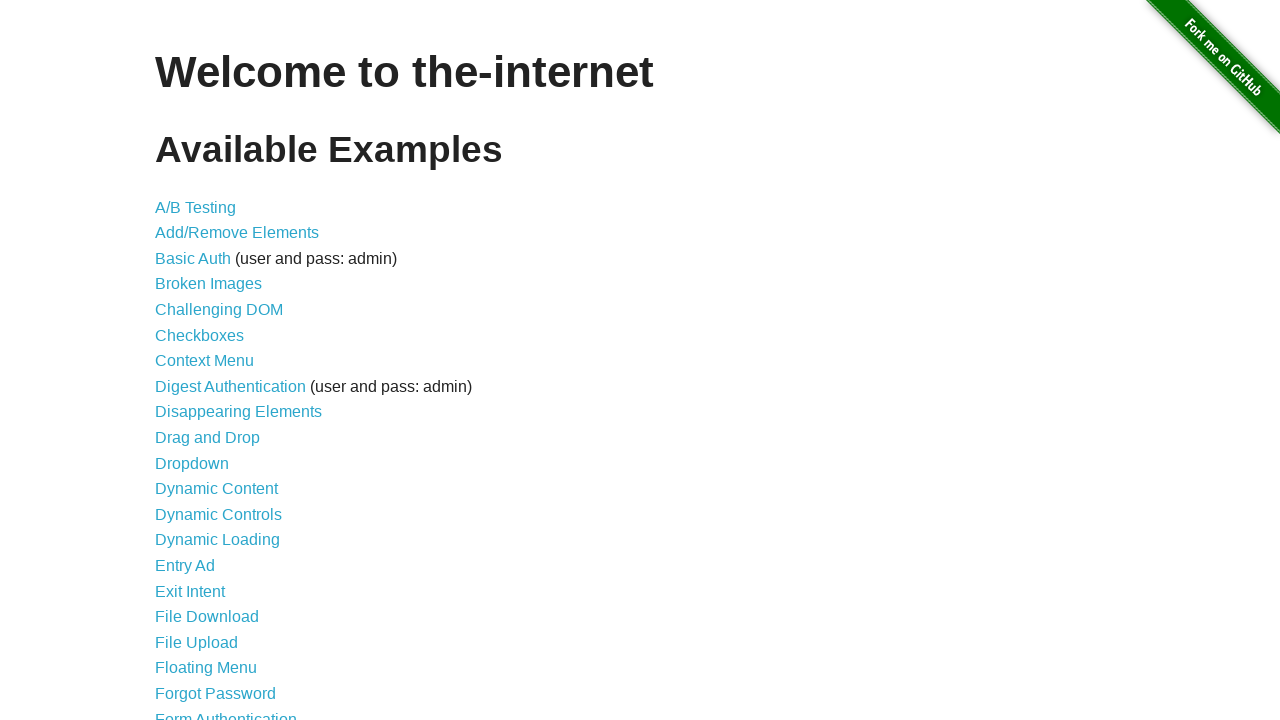

Clicked on Drag and Drop link at (208, 438) on a:has-text('Drag and Drop')
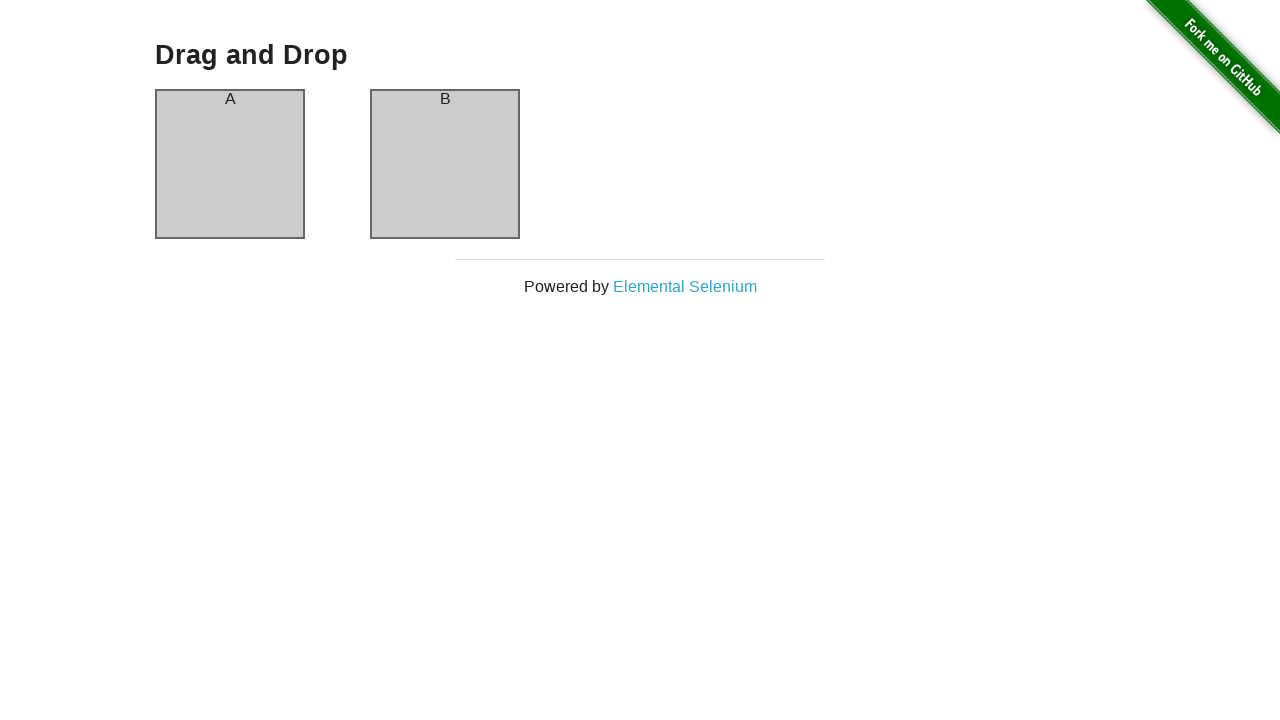

Dragged element A to element B's position at (445, 164)
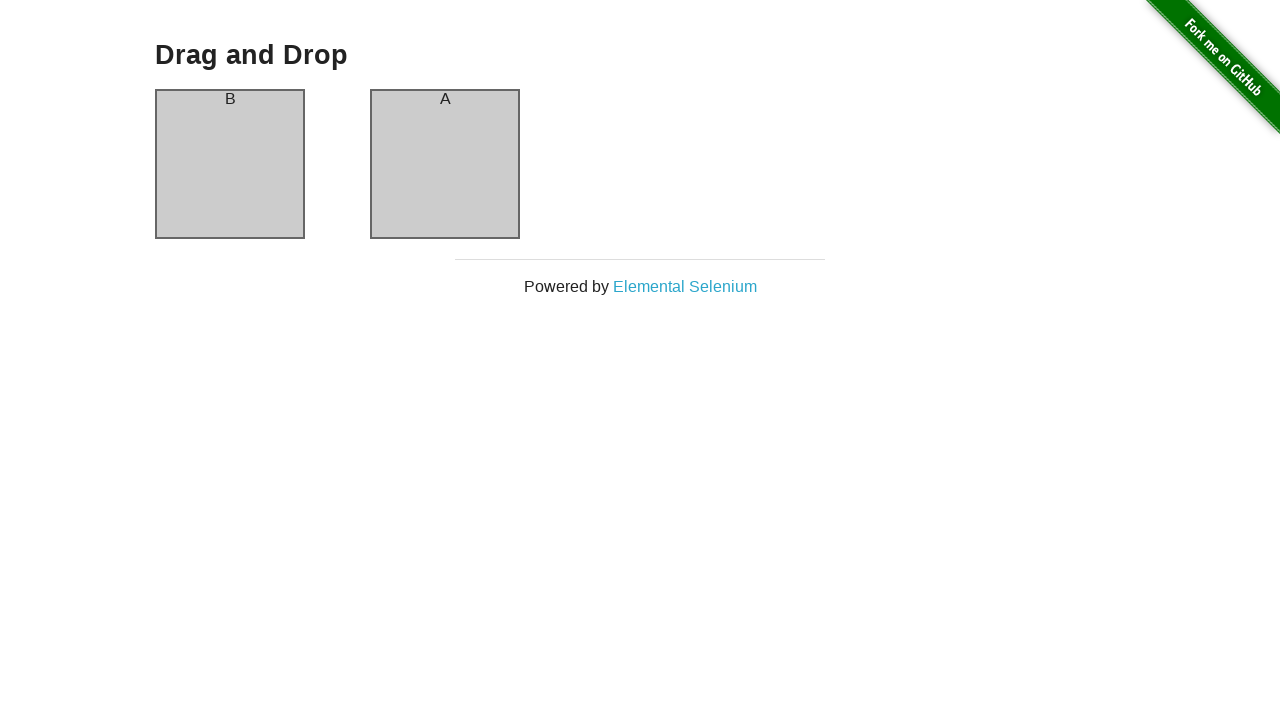

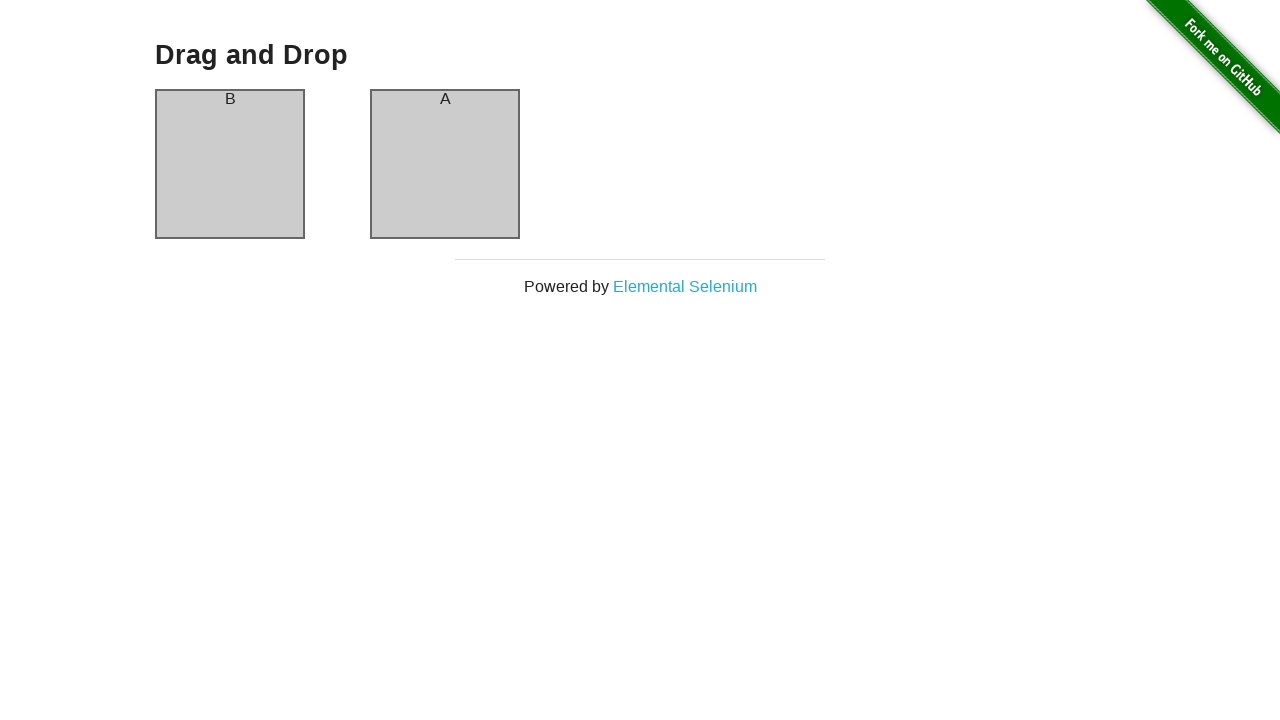